Tests hover functionality by hovering over an avatar and verifying that the caption/additional user information appears

Starting URL: http://the-internet.herokuapp.com/hovers

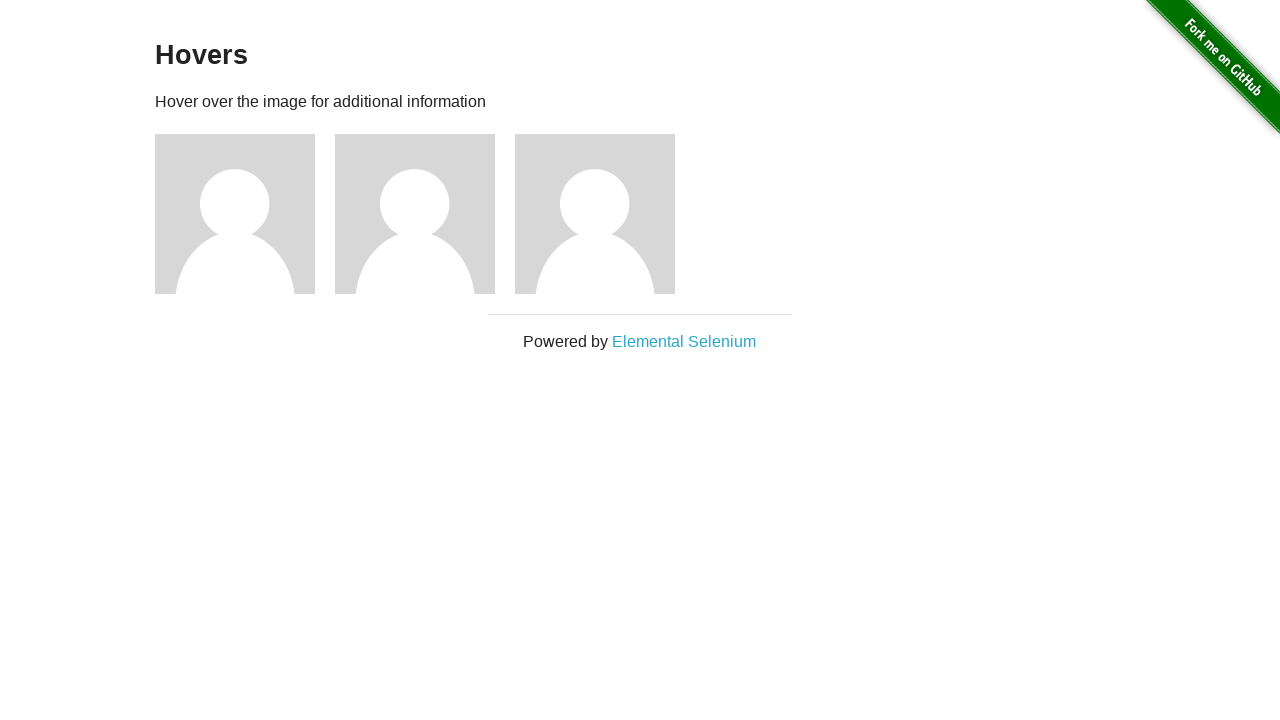

Hovered over the first avatar element at (245, 214) on .figure >> nth=0
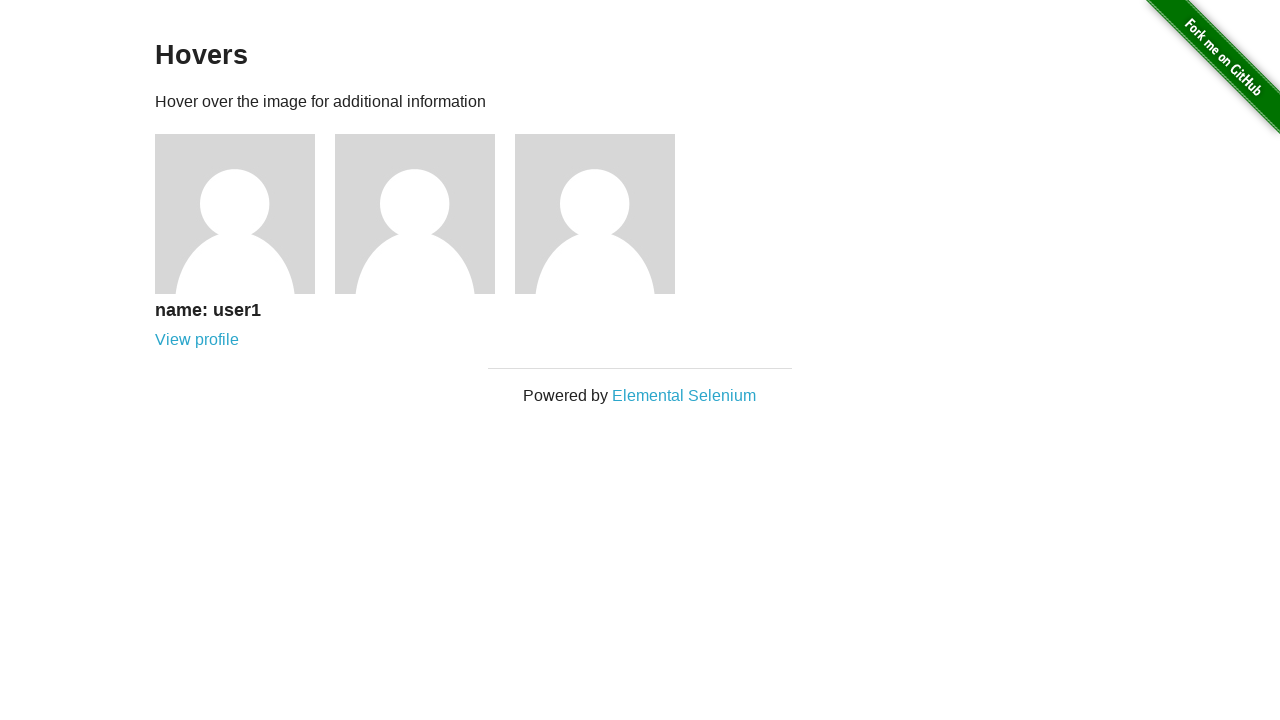

Verified that caption is visible after hovering over avatar
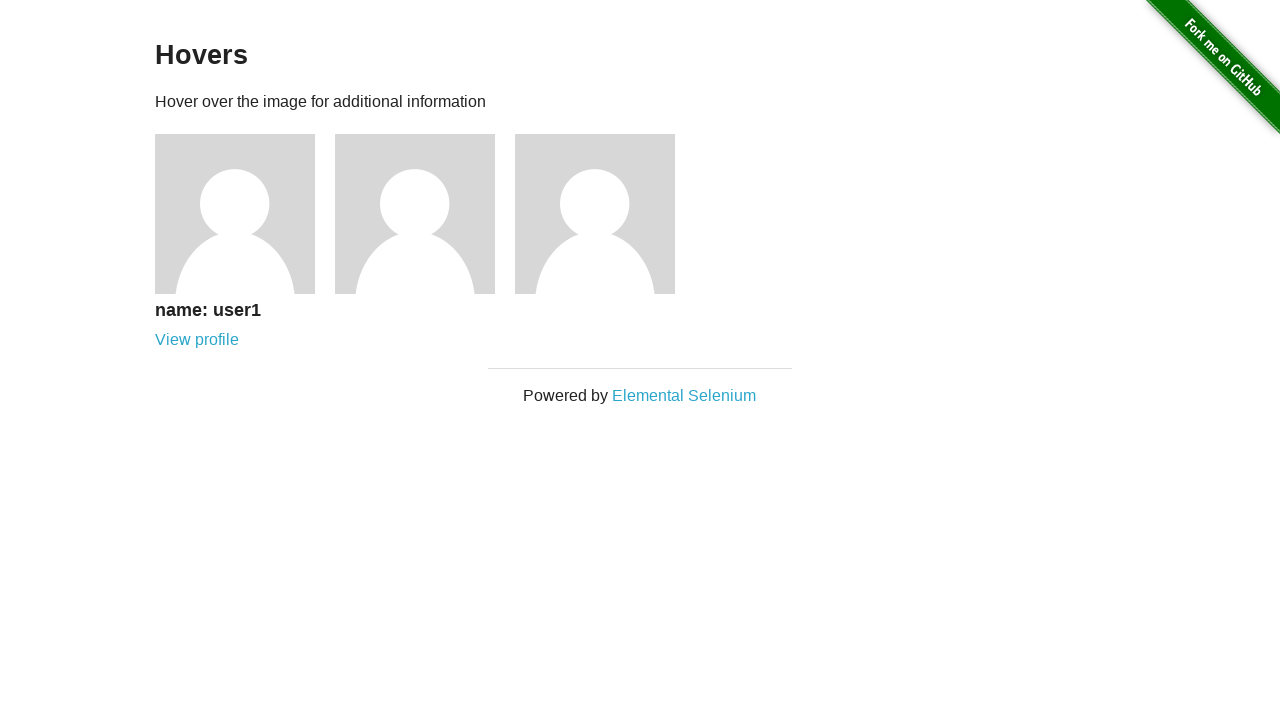

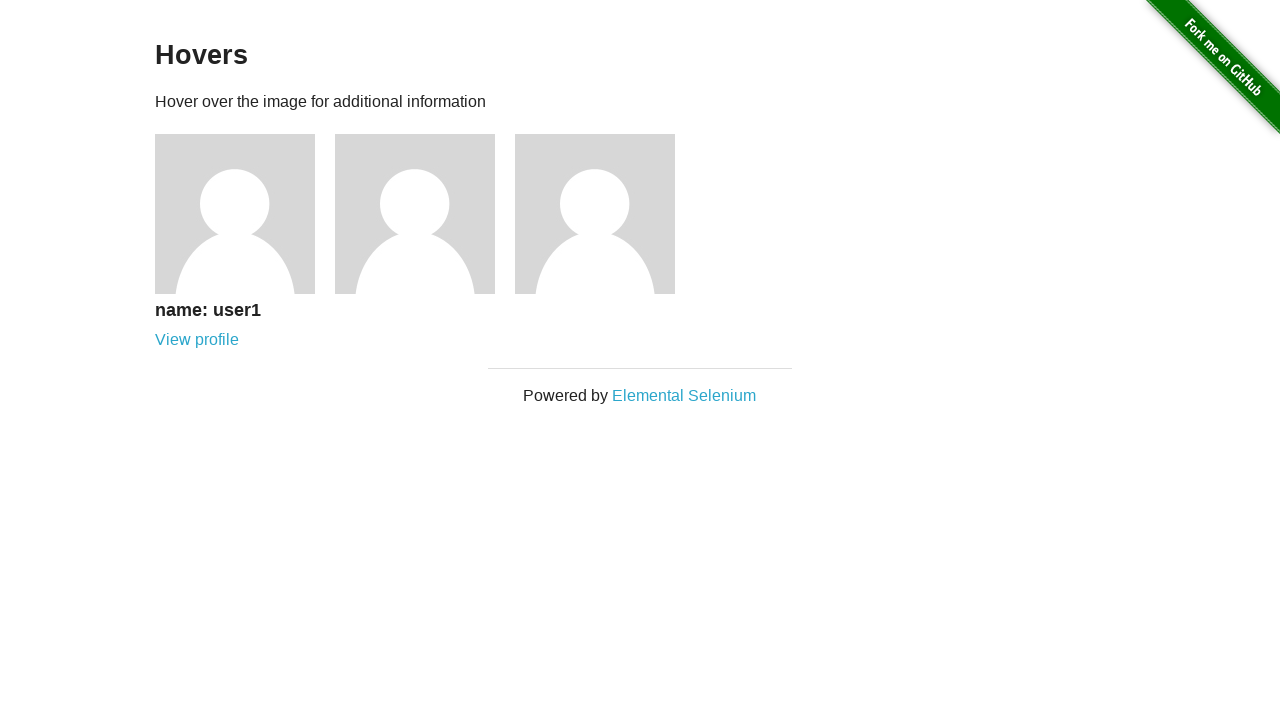